Tests browser window handling by opening a new window, switching to it, reading its content, and switching back to the main window

Starting URL: https://demoqa.com/browser-windows

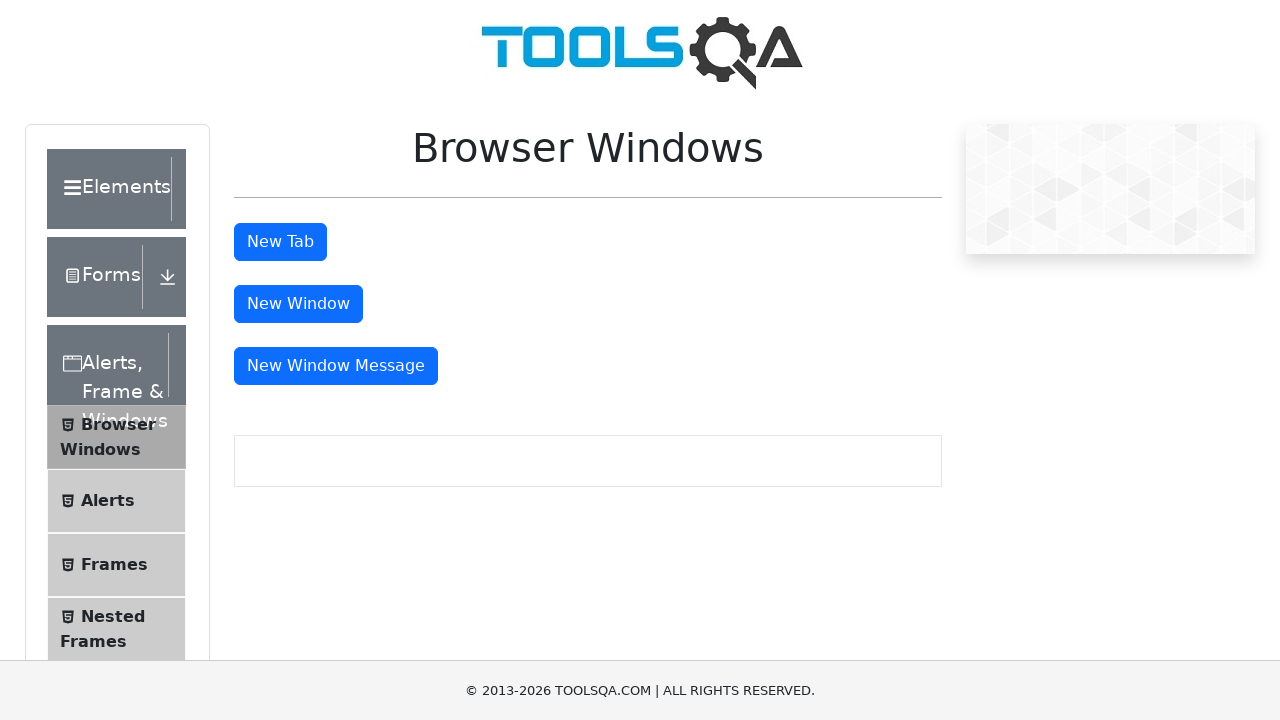

Clicked button to open new window at (298, 304) on #windowButton
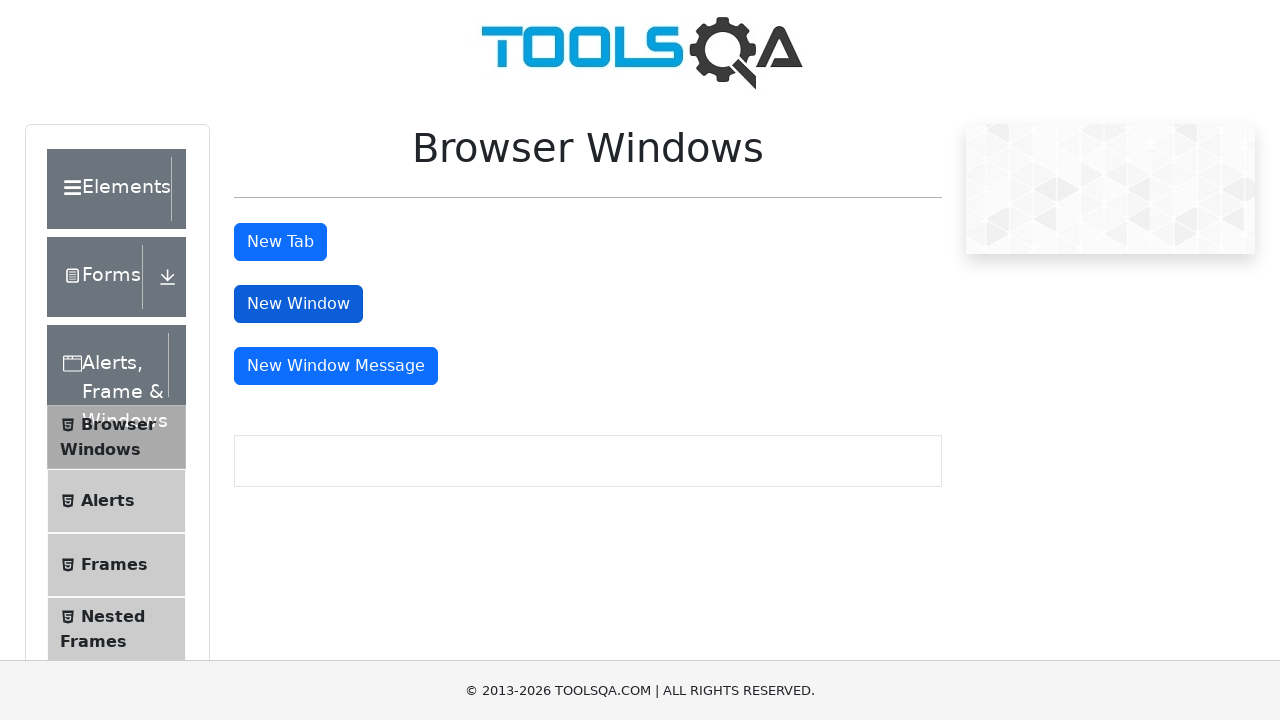

New window opened and captured
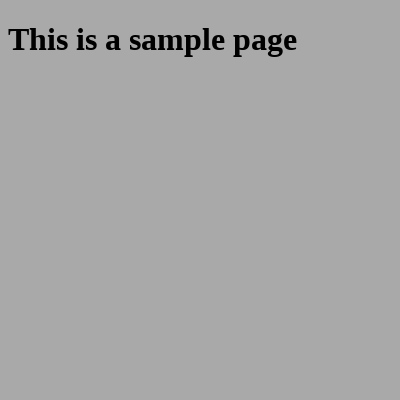

New window loaded completely
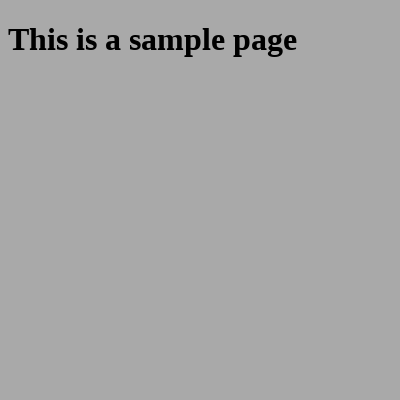

Read heading text from child window: This is a sample page
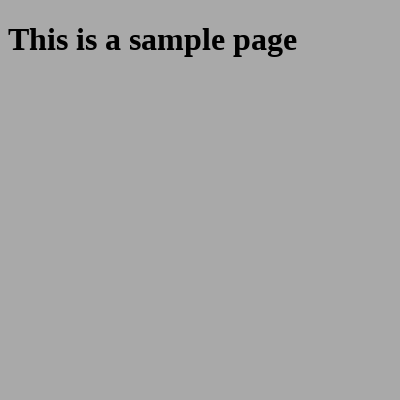

Closed child window
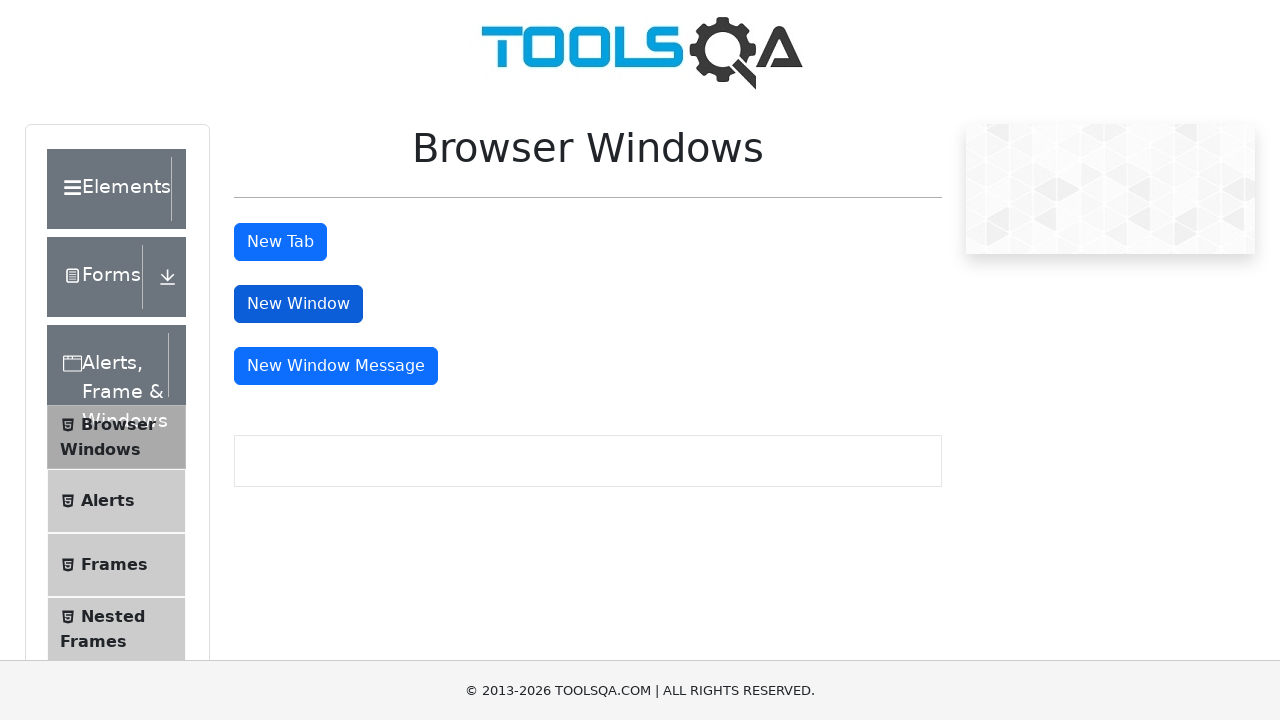

Returned focus to main window
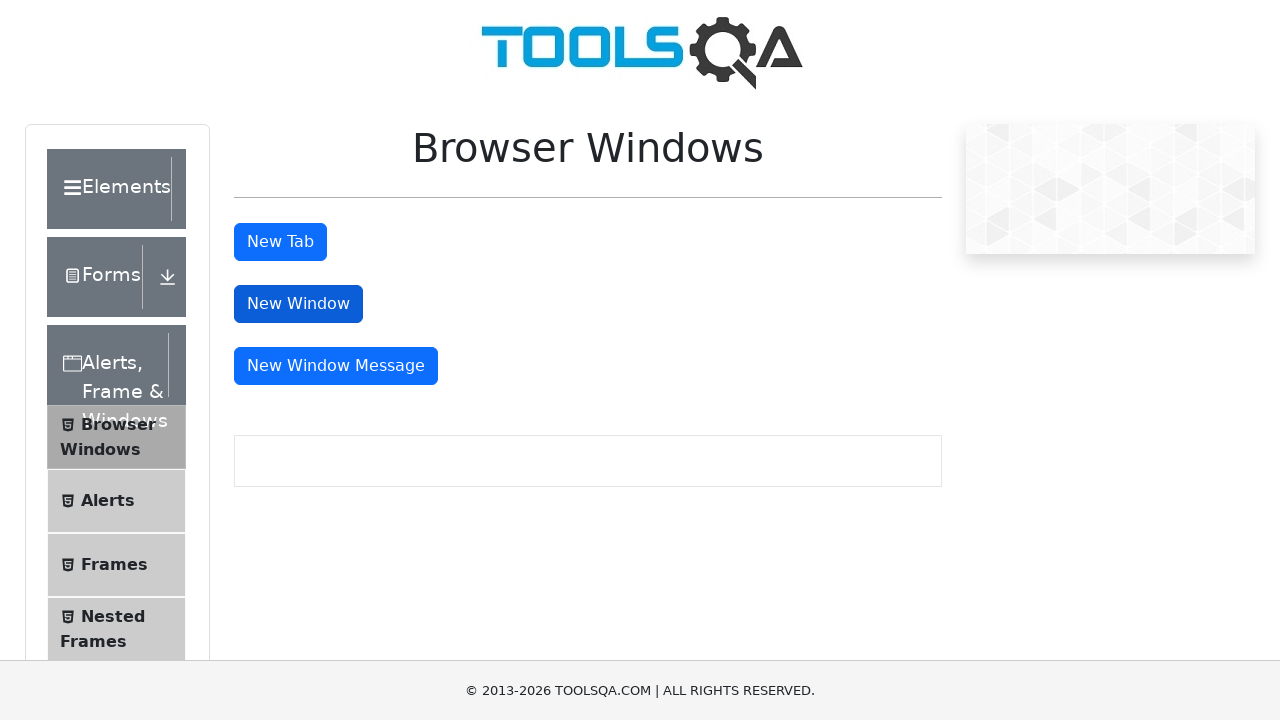

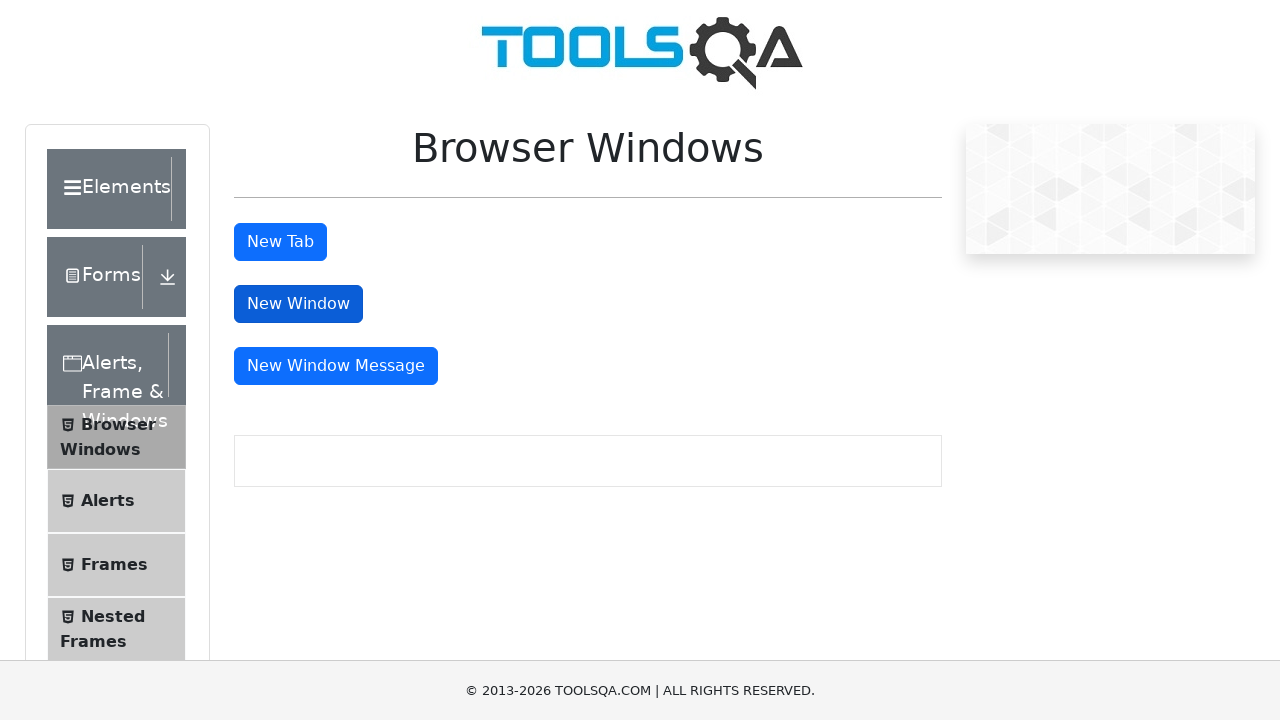